Tests dynamic loading scenario where content is hidden until start button is clicked. Clicks the start button, waits for loading indicator to disappear, and verifies the finish element is visible.

Starting URL: https://the-internet.herokuapp.com/dynamic_loading/1

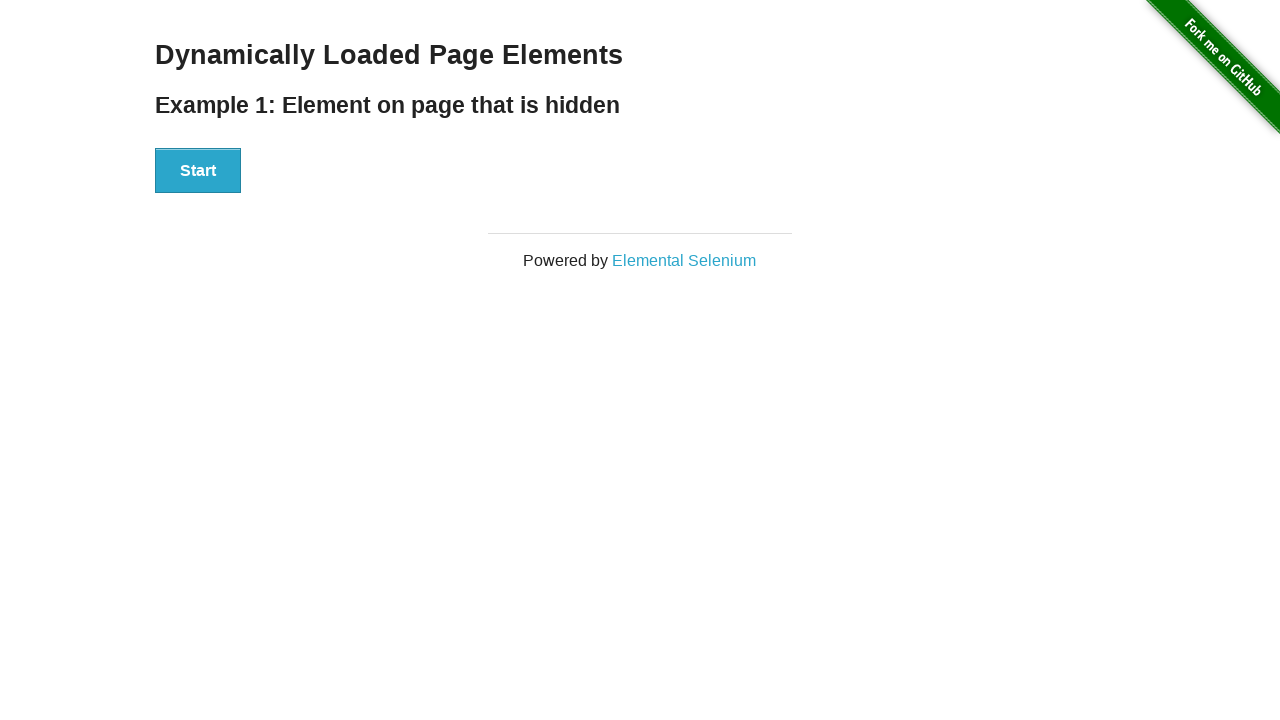

Clicked the Start button to initiate dynamic loading at (198, 171) on xpath=//button
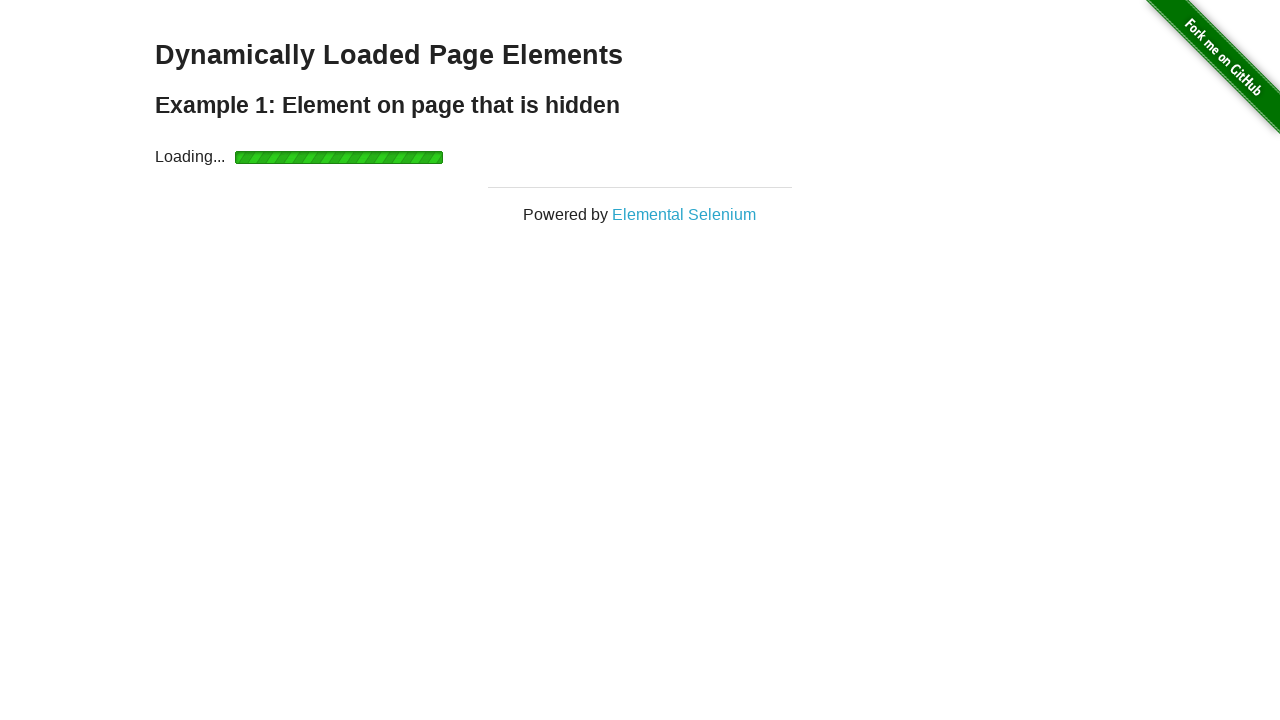

Loading indicator disappeared (display: none)
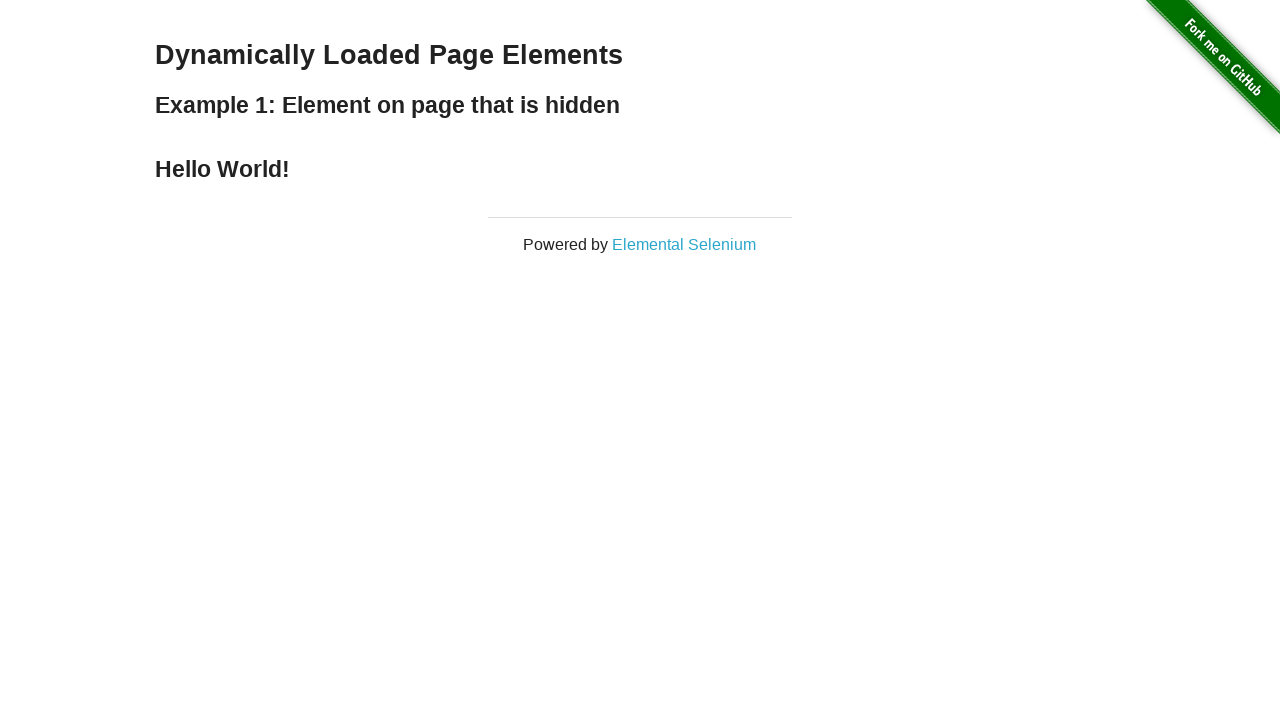

Finish element became visible
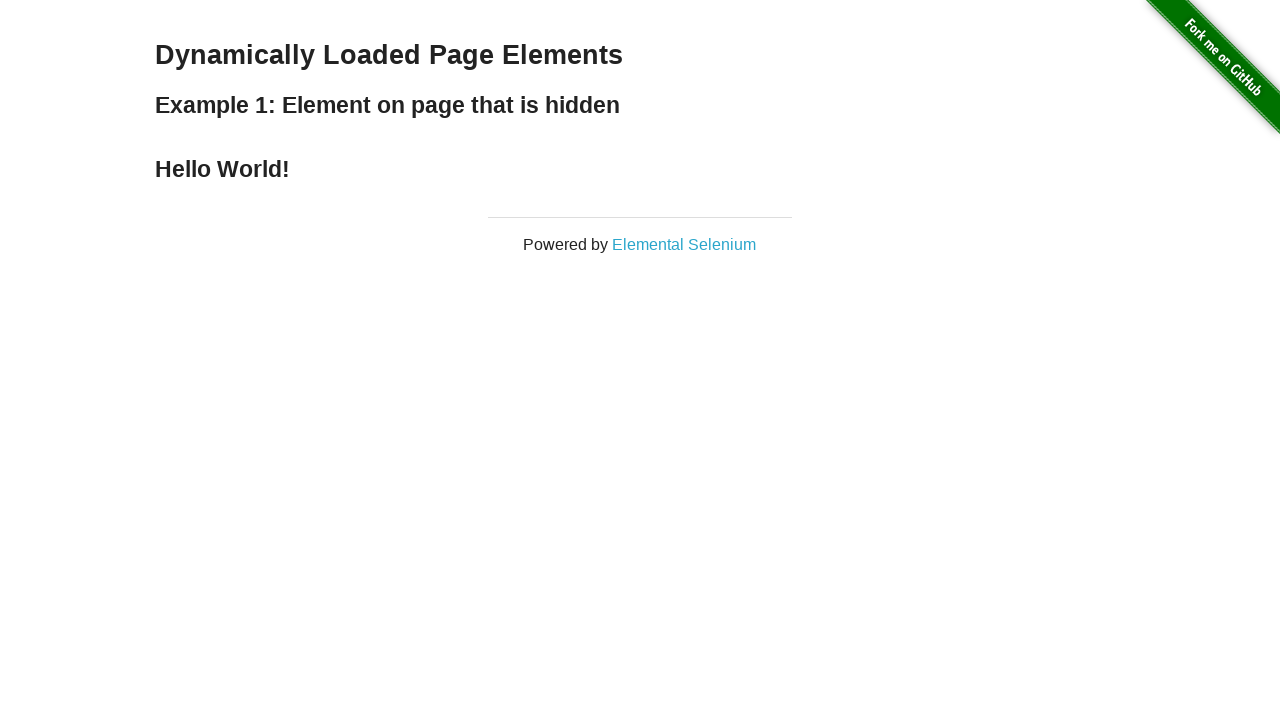

Verified finish element is visible
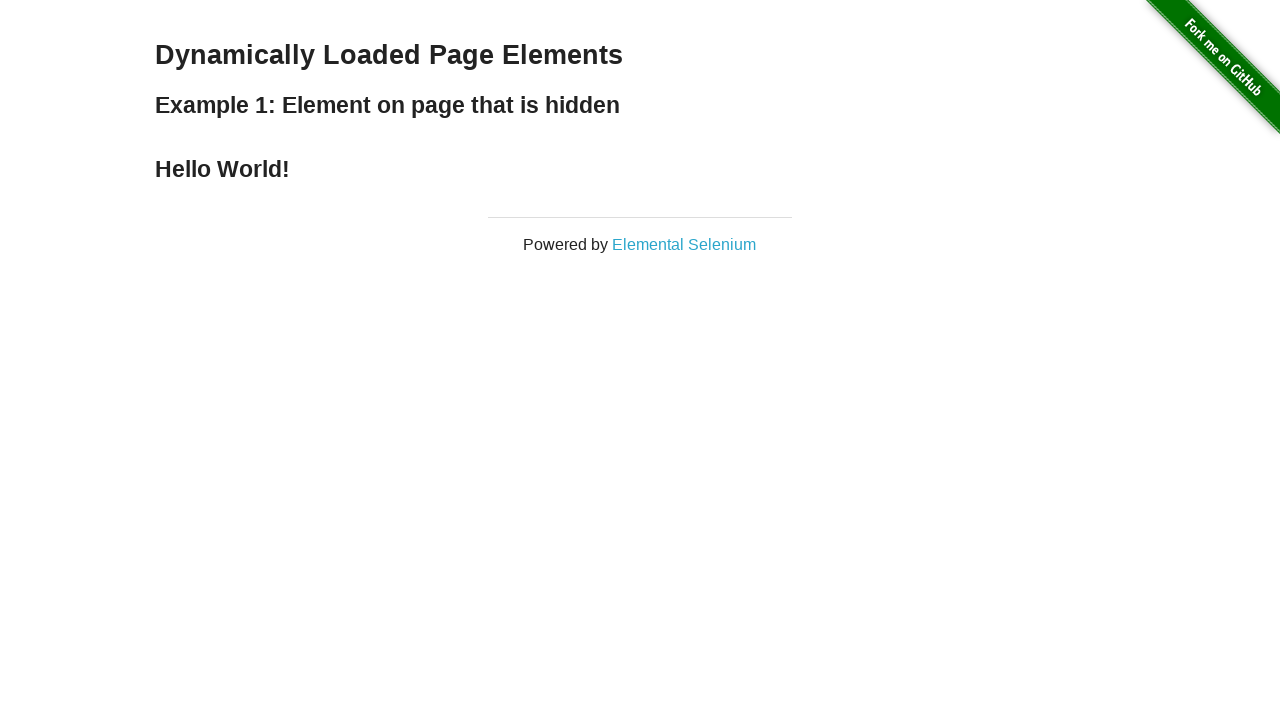

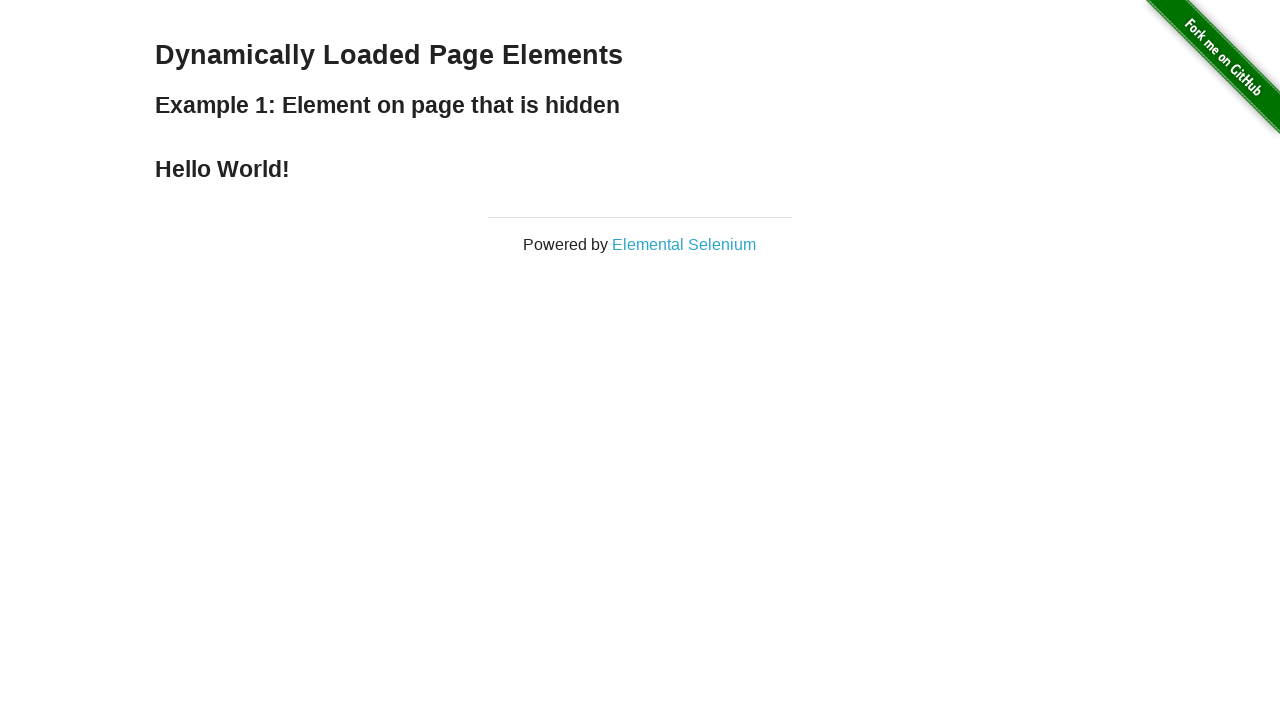